Fills out a registration or contact form with username, email, and password fields

Starting URL: http://www.thetestingworld.com/testings

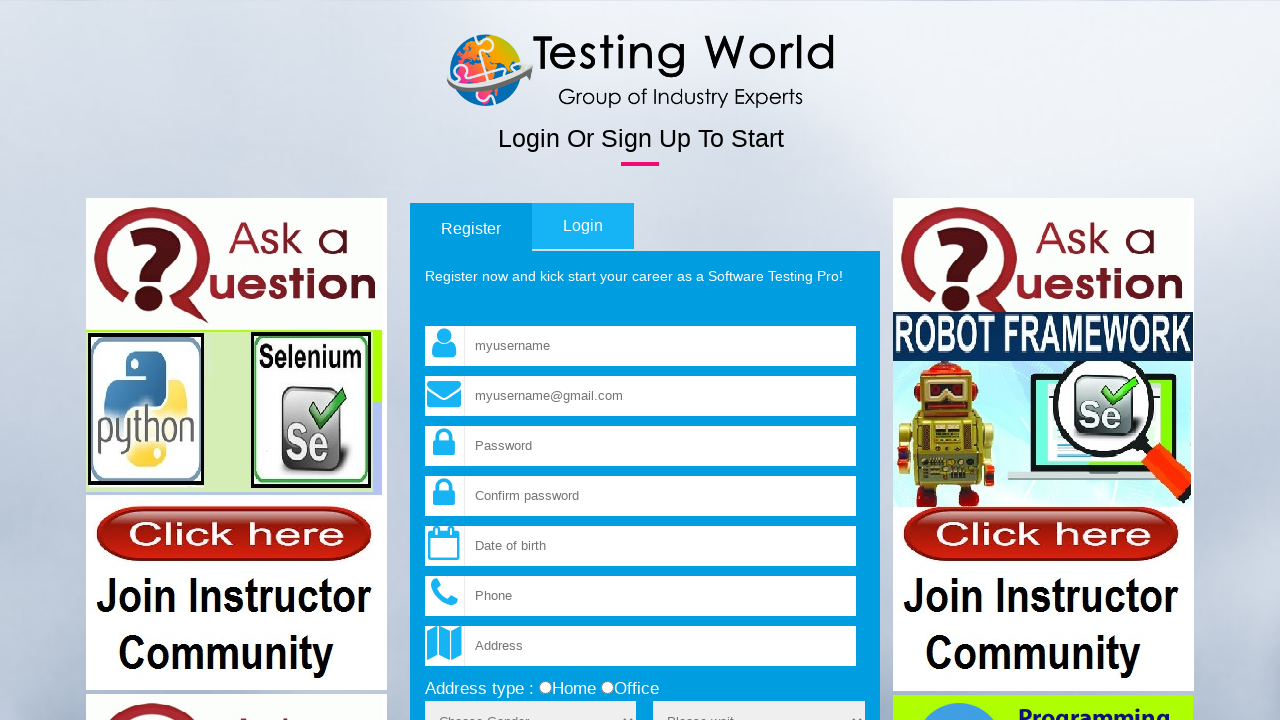

Filled username field with 'lasse' on input[name='fld_username']
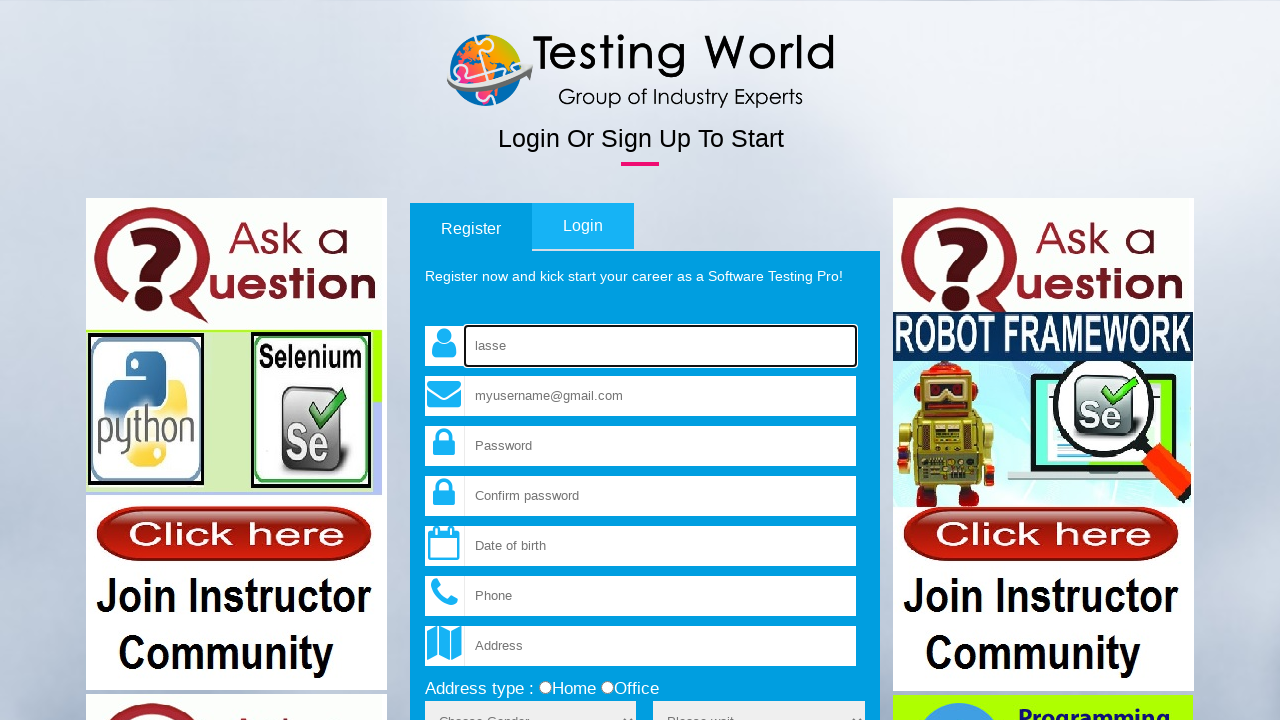

Filled email field with 'lasse@gmail.com' on input[name='fld_email']
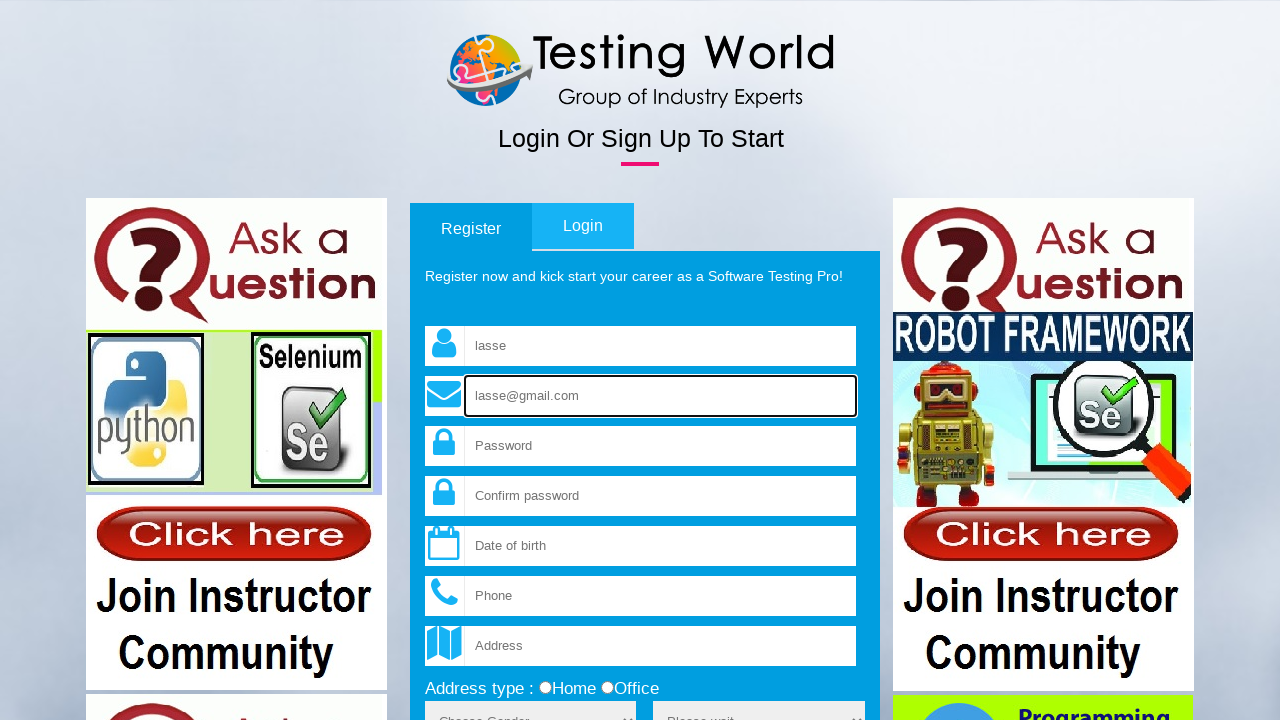

Filled password field with '123456' on input[name='fld_password']
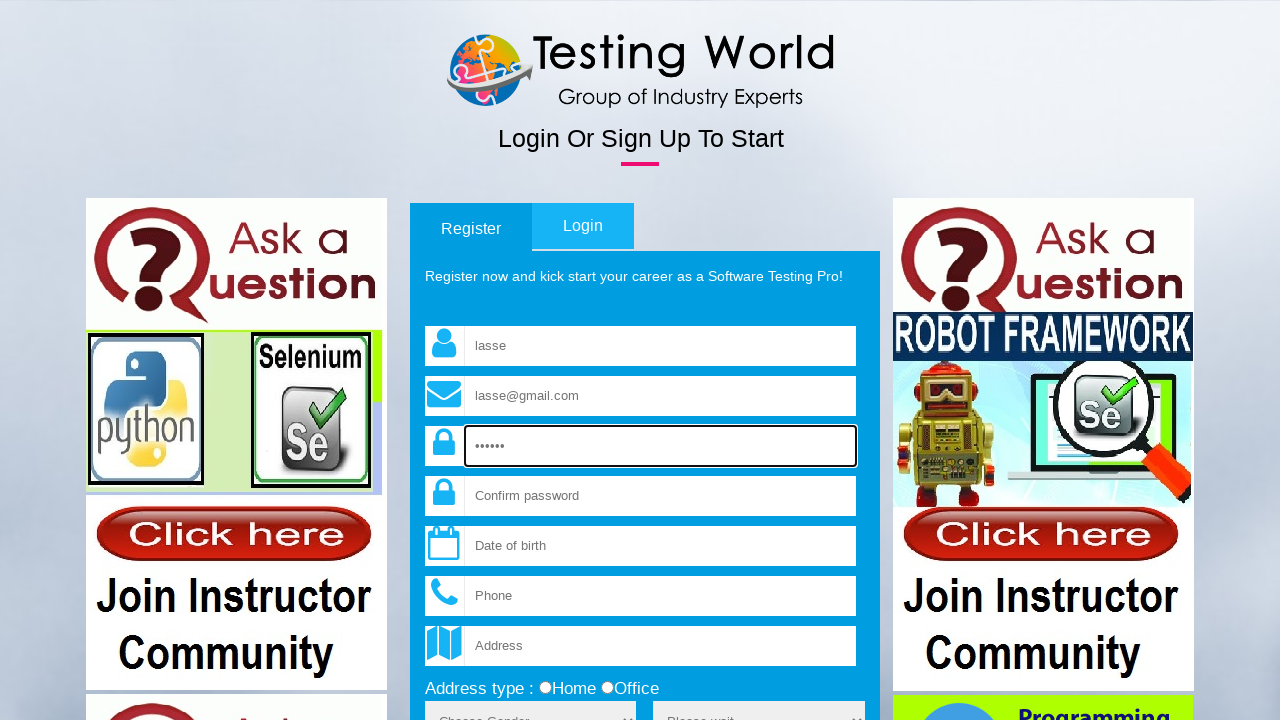

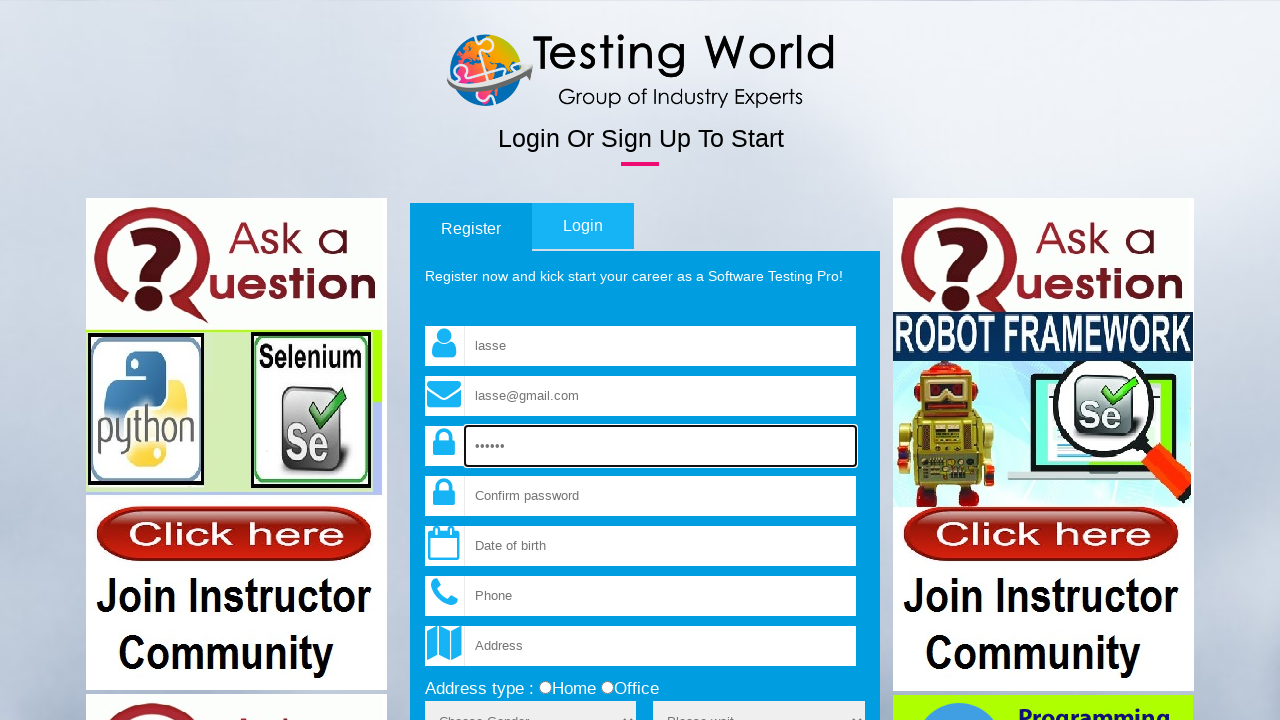